Tests JavaScript prompt dialog by clicking a button, entering text into the prompt, verifying the prompt text, and accepting it

Starting URL: https://v1.training-support.net/selenium/javascript-alerts

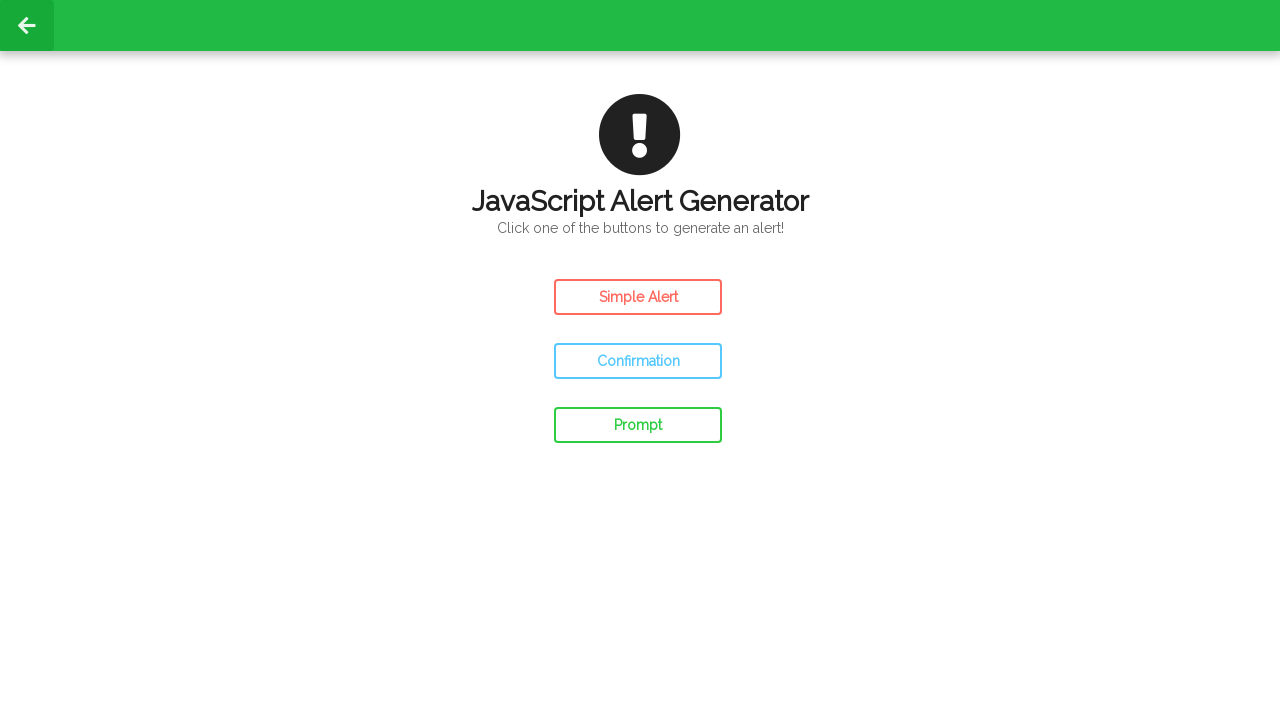

Set up dialog handler for prompt
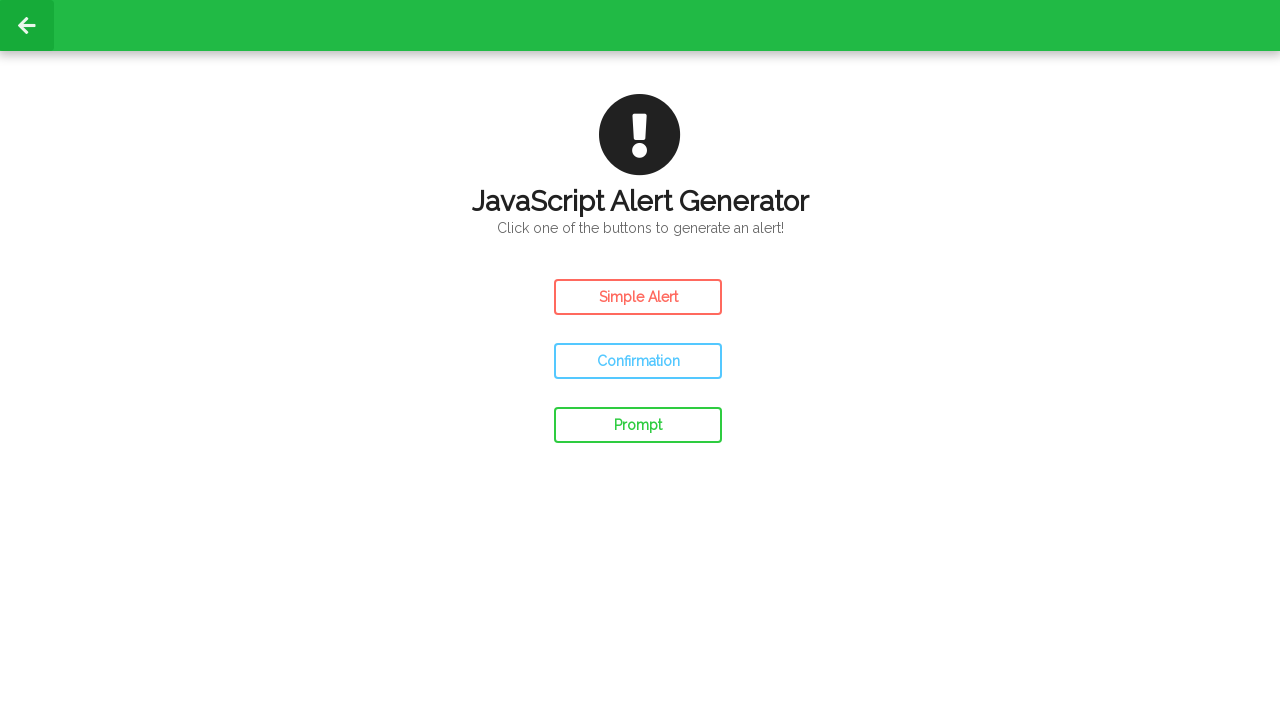

Accepted prompt dialog with text 'Awesome!' at (638, 425) on #prompt
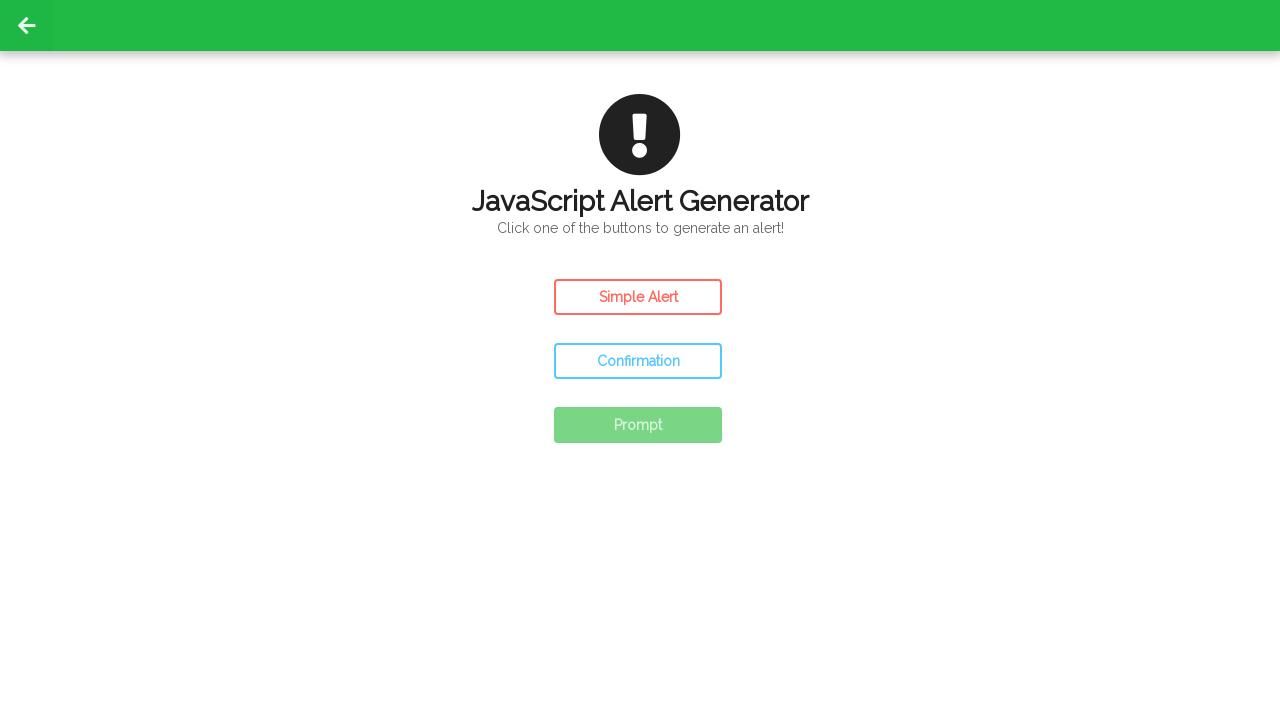

Clicked prompt button to open JavaScript prompt dialog
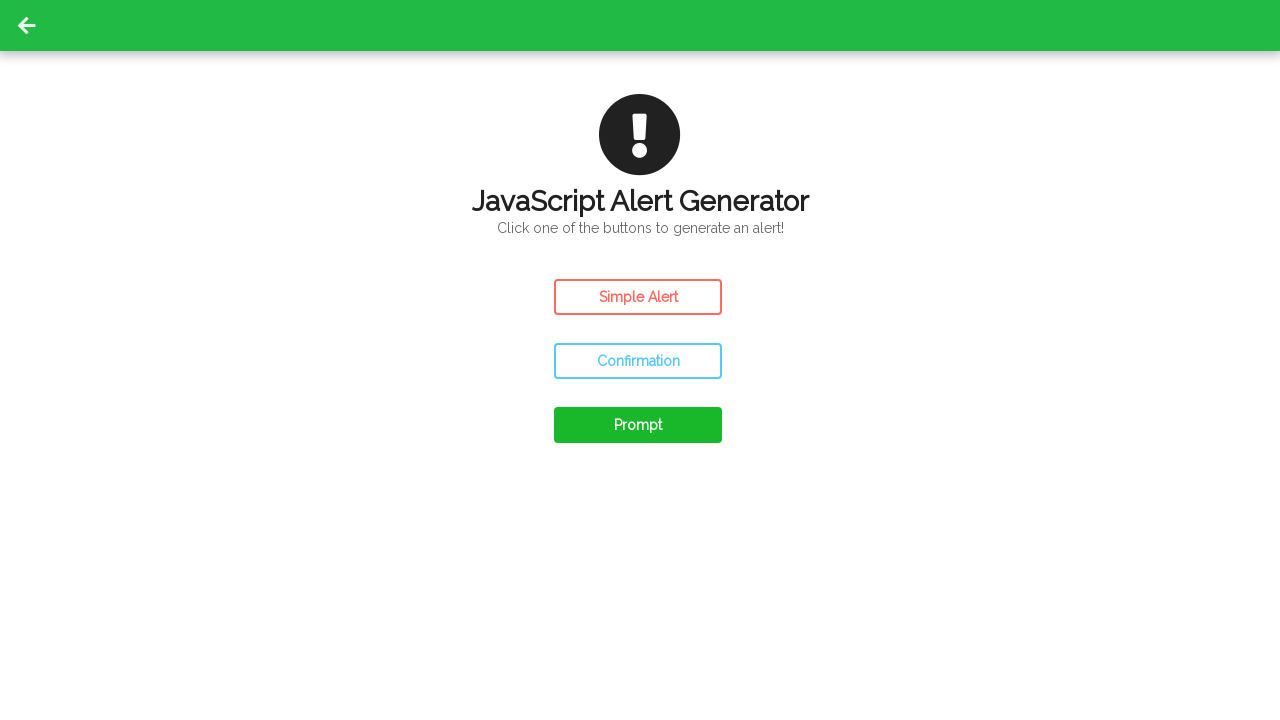

Waited for dialog processing to complete
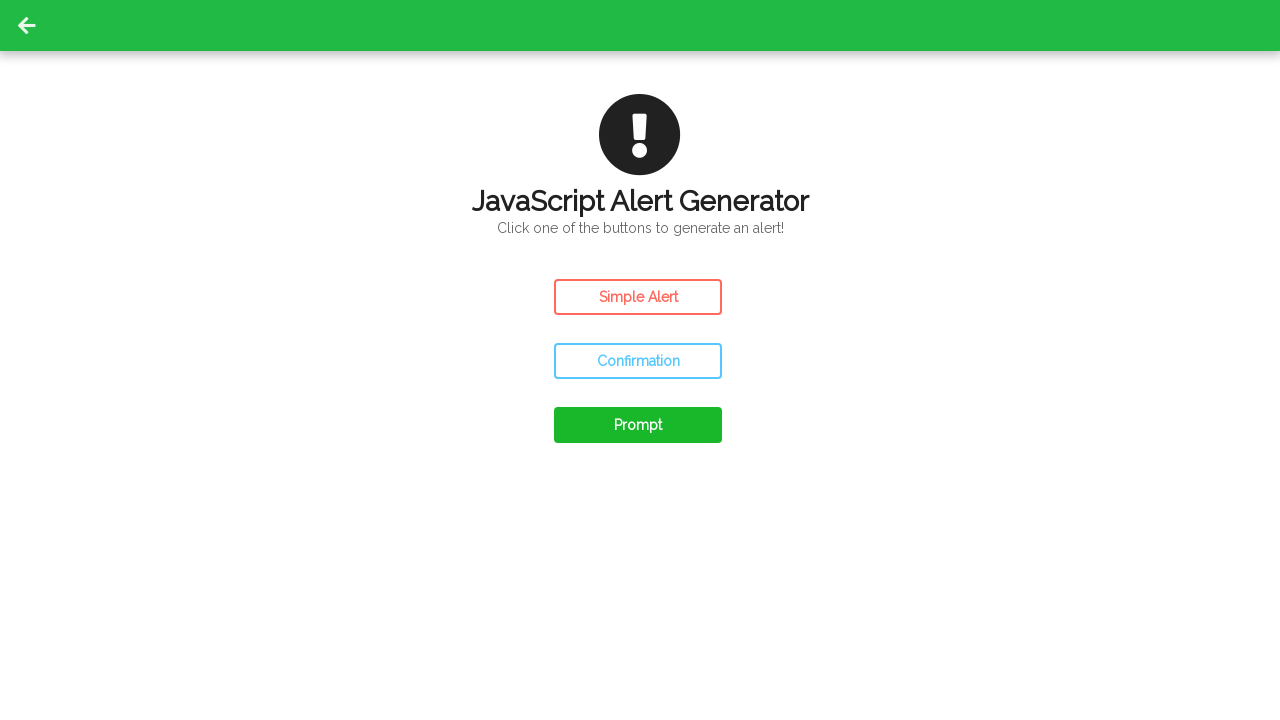

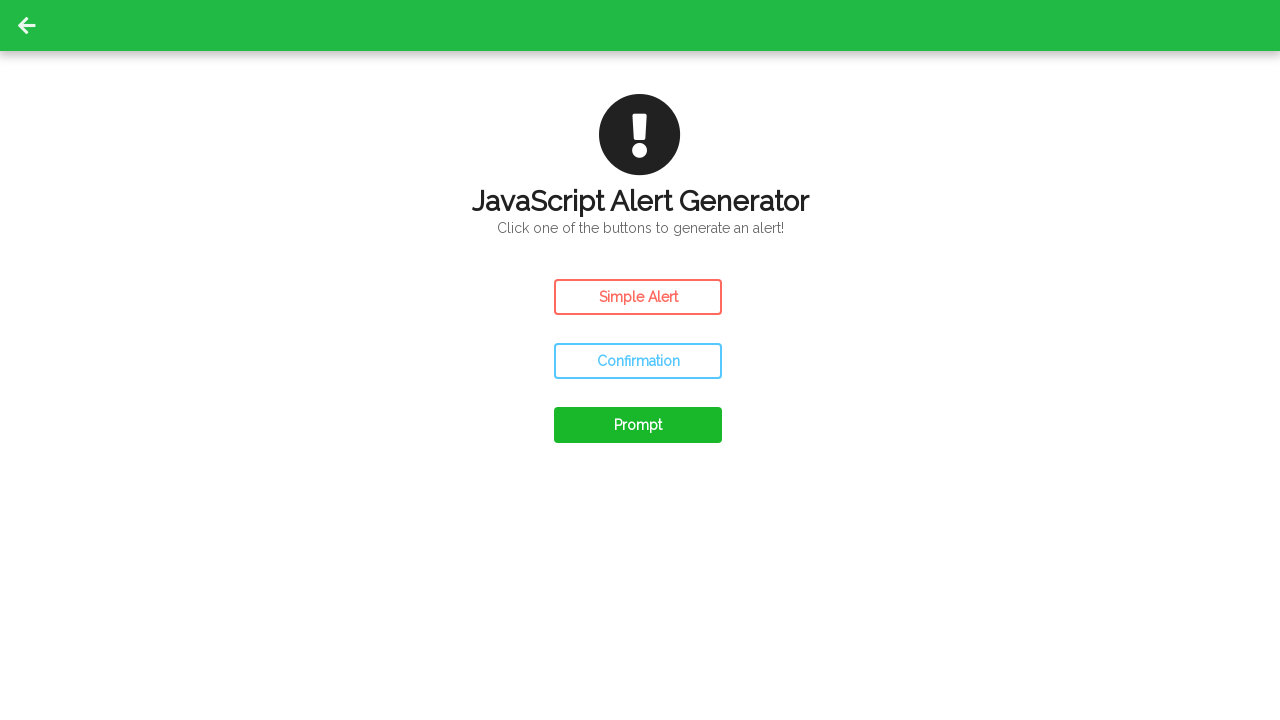